Searches for United Airlines flights from New York to Orlando and interacts with the flight search interface

Starting URL: https://www.united.com/en/us

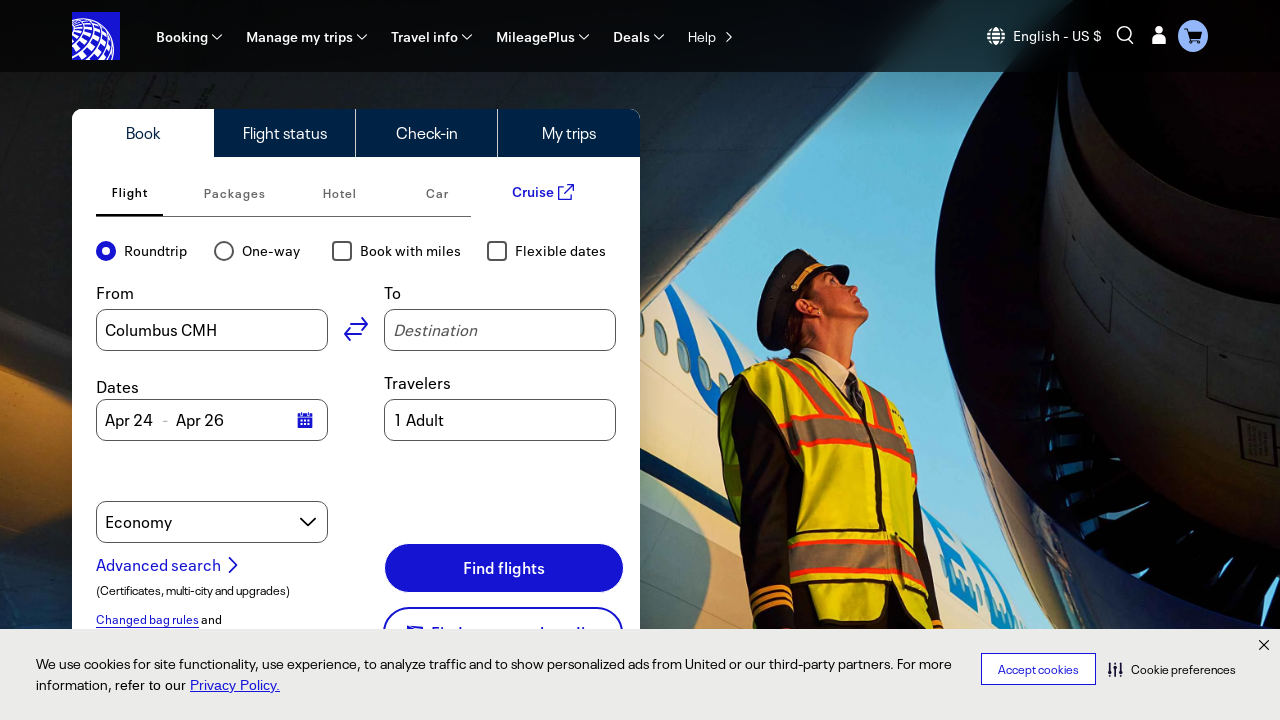

Clicked on origin input field at (212, 330) on input[placeholder="Origin"]
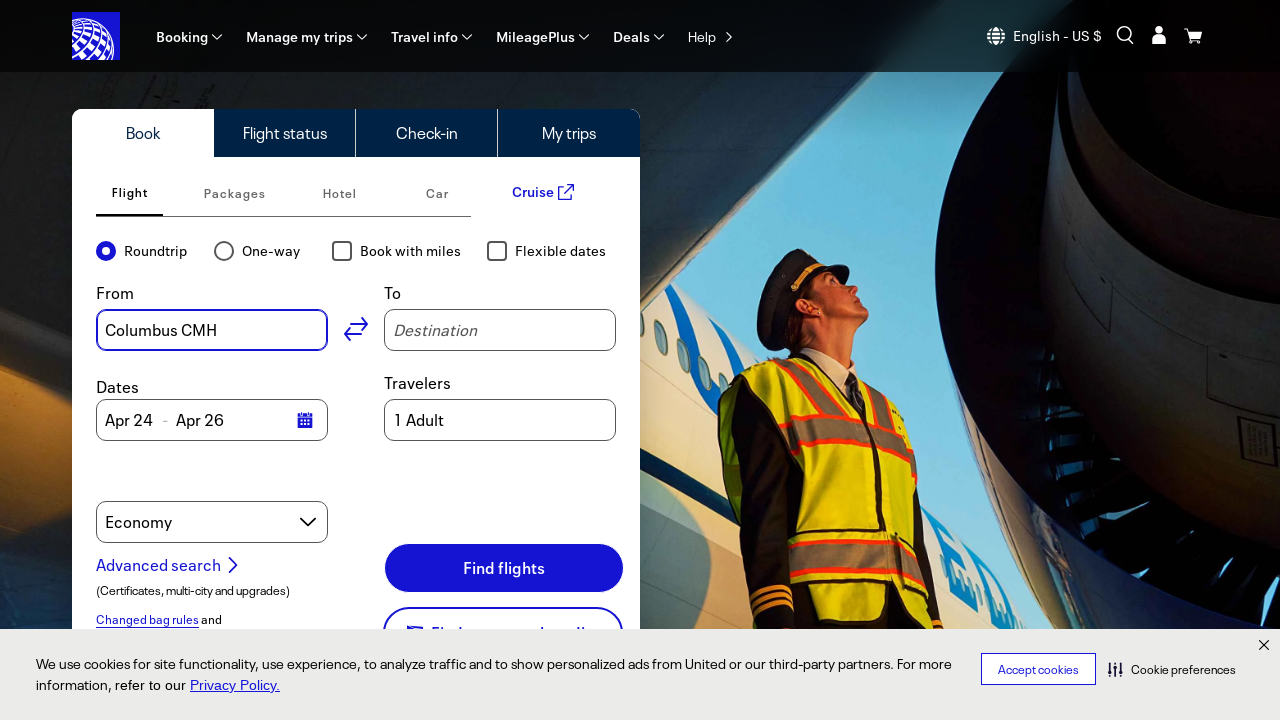

Filled origin field with 'New York, NY' on input[placeholder="Origin"]
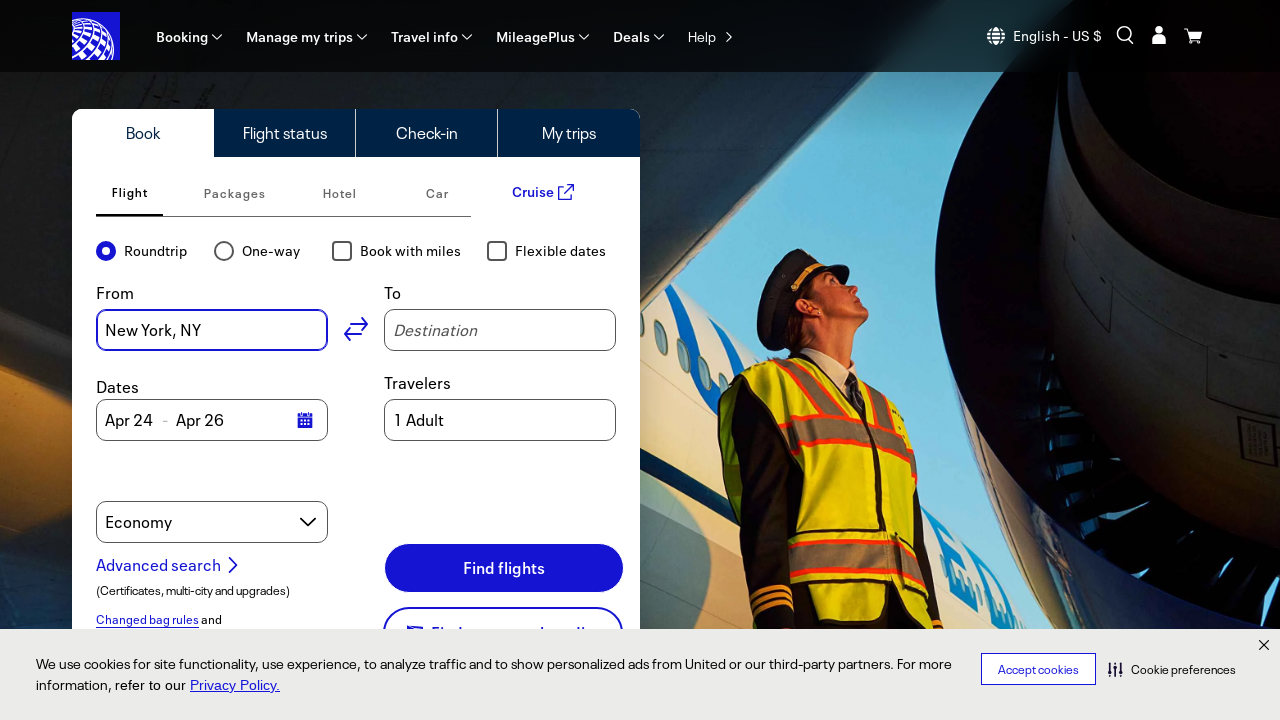

Selected New York, NY from origin dropdown at (244, 404) on strong:has-text("New York, NY")
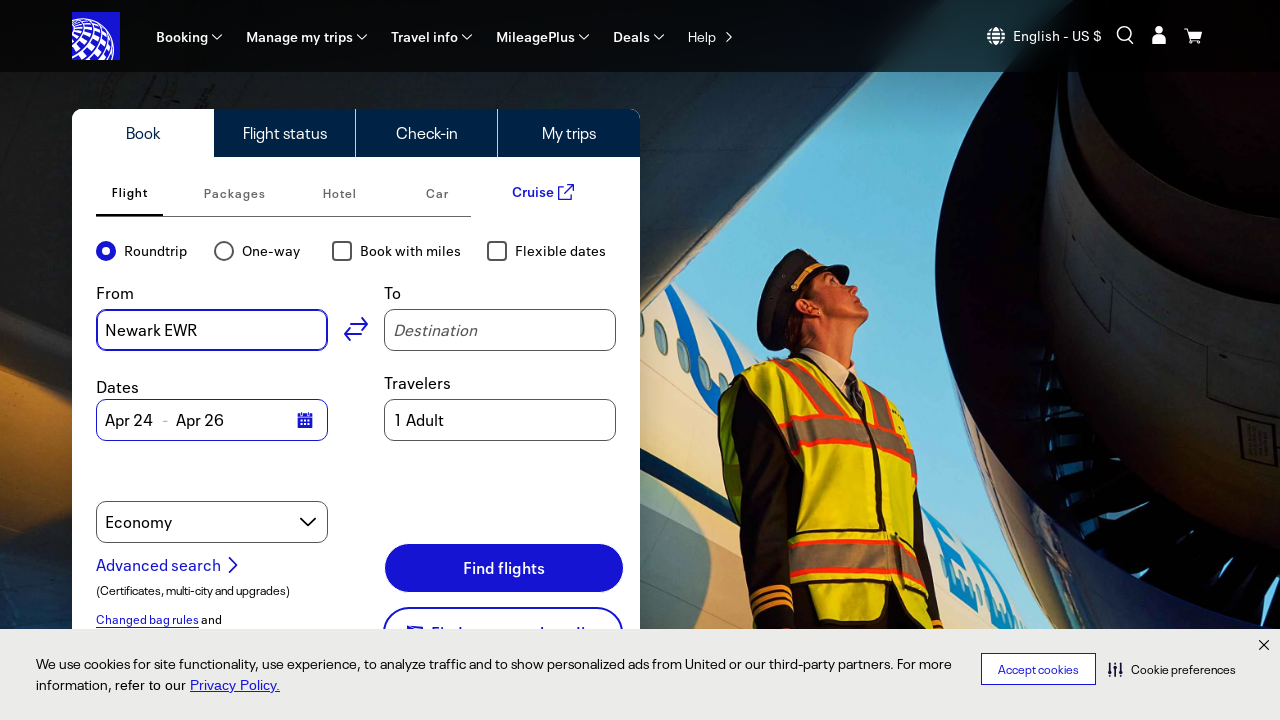

Clicked on destination input field at (500, 330) on input[placeholder="Destination"]
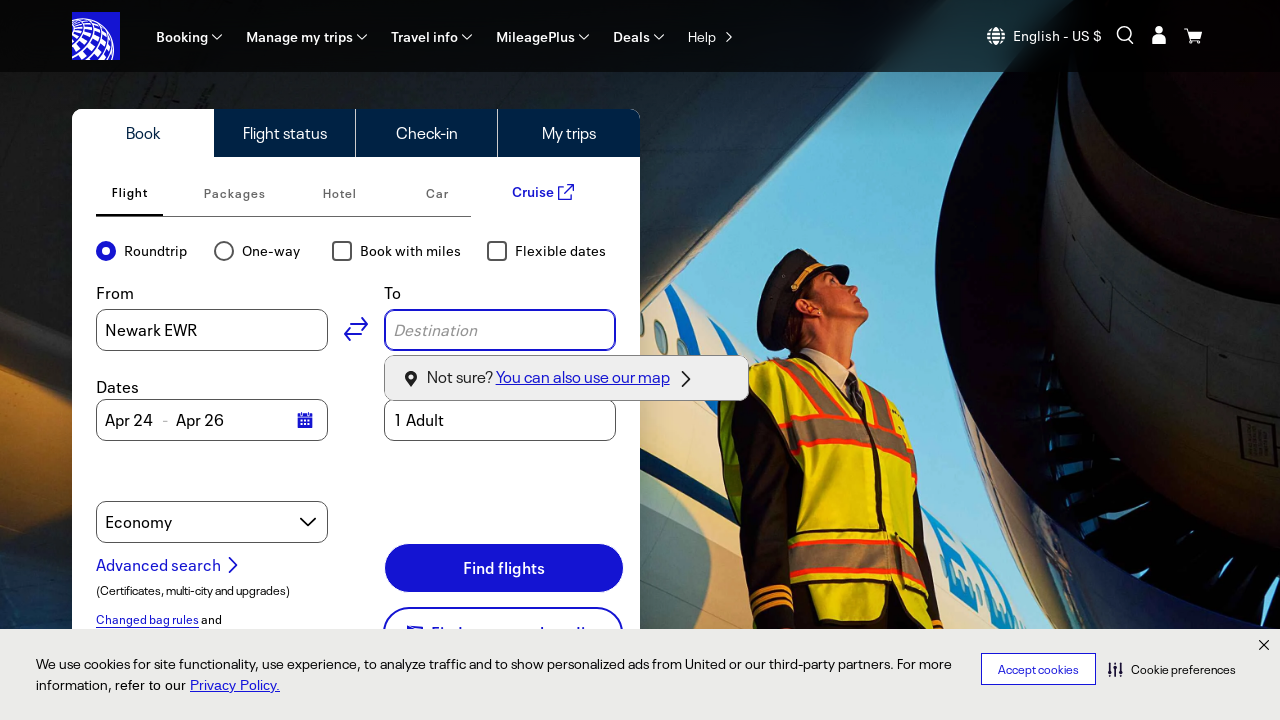

Filled destination field with 'Orlando, FL' on input[placeholder="Destination"]
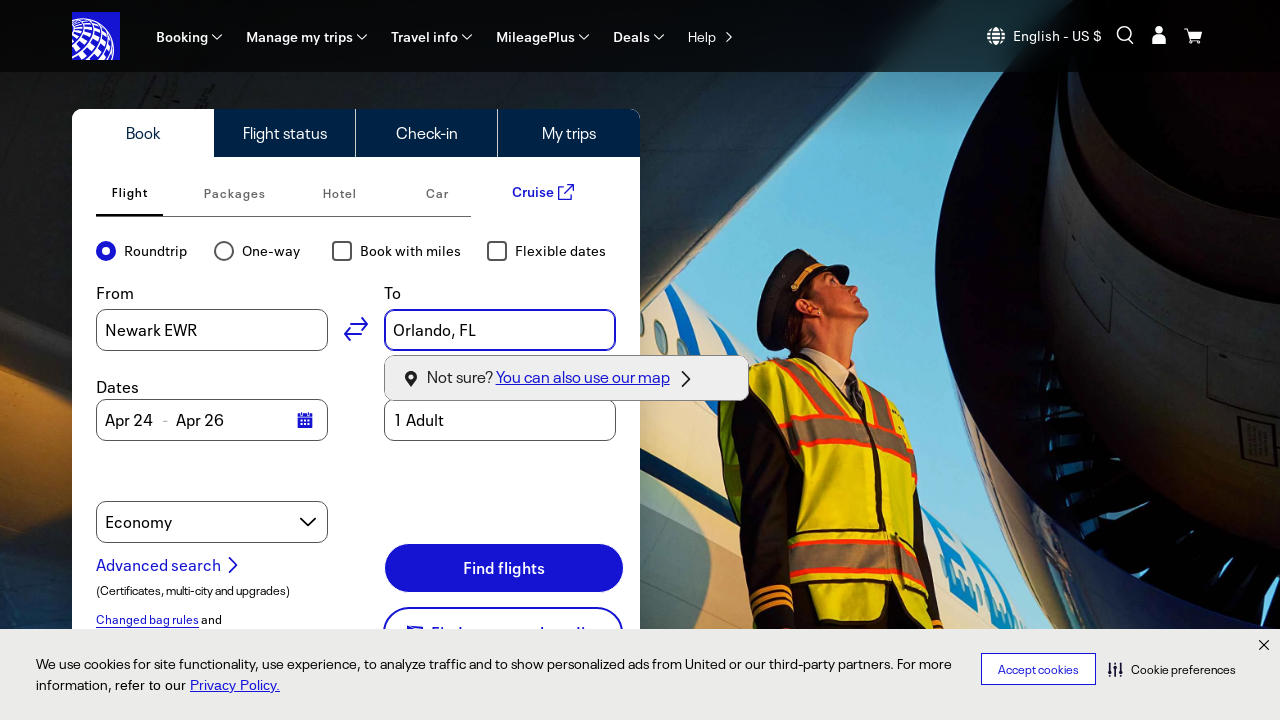

Selected Orlando, FL from destination dropdown at (442, 404) on strong:has-text("Orlando, FL")
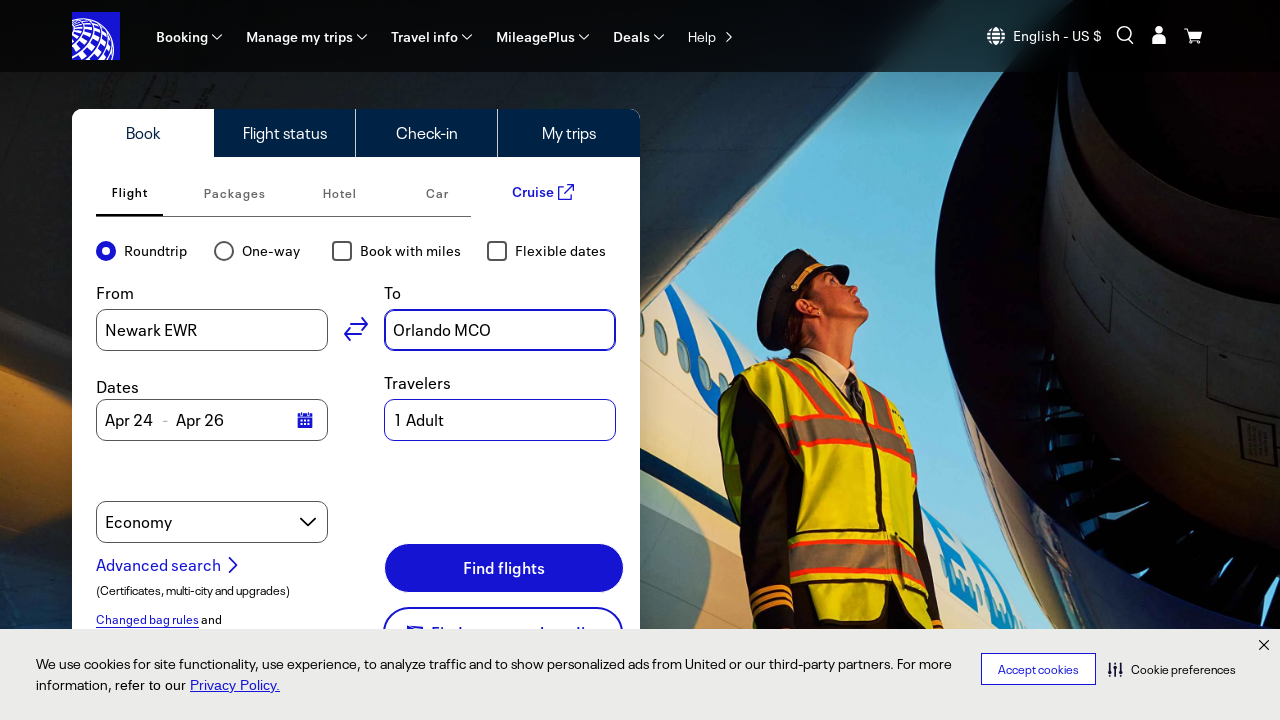

Clicked Find flights button to search for United Airlines flights at (504, 568) on button[aria-label="Find flights"]
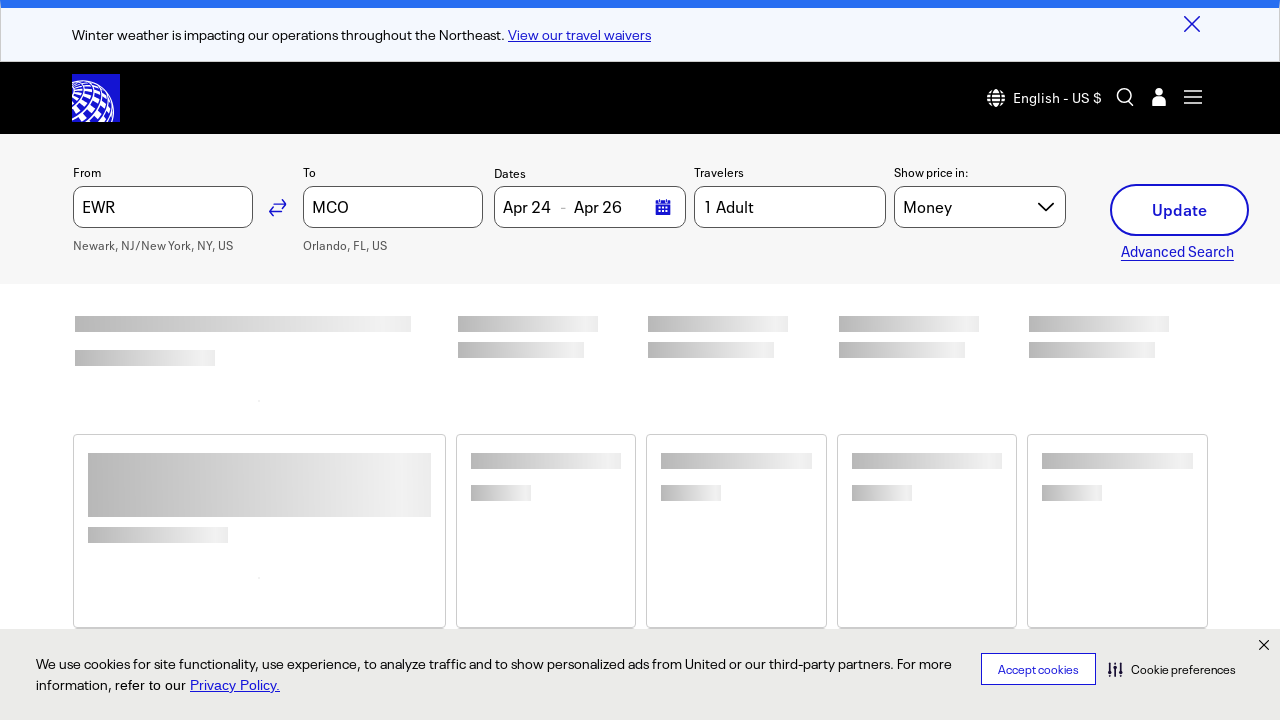

Flight results loaded successfully
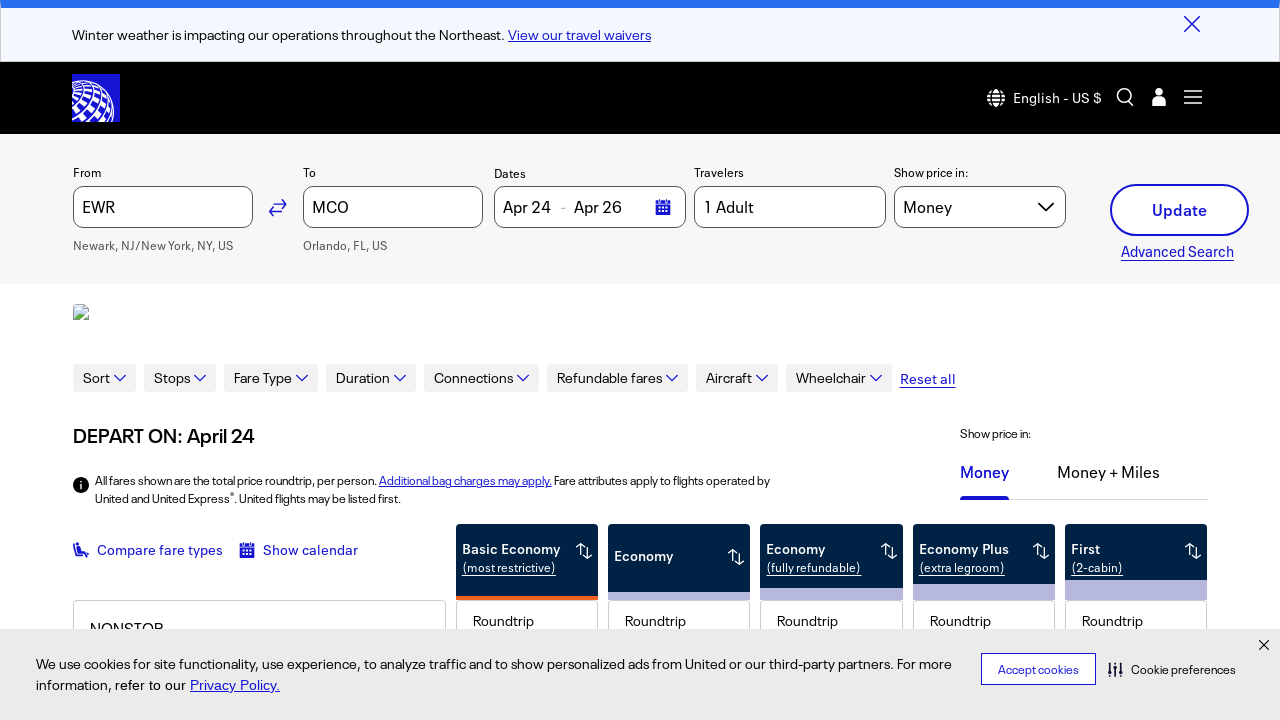

Scrolled down to view more flight results
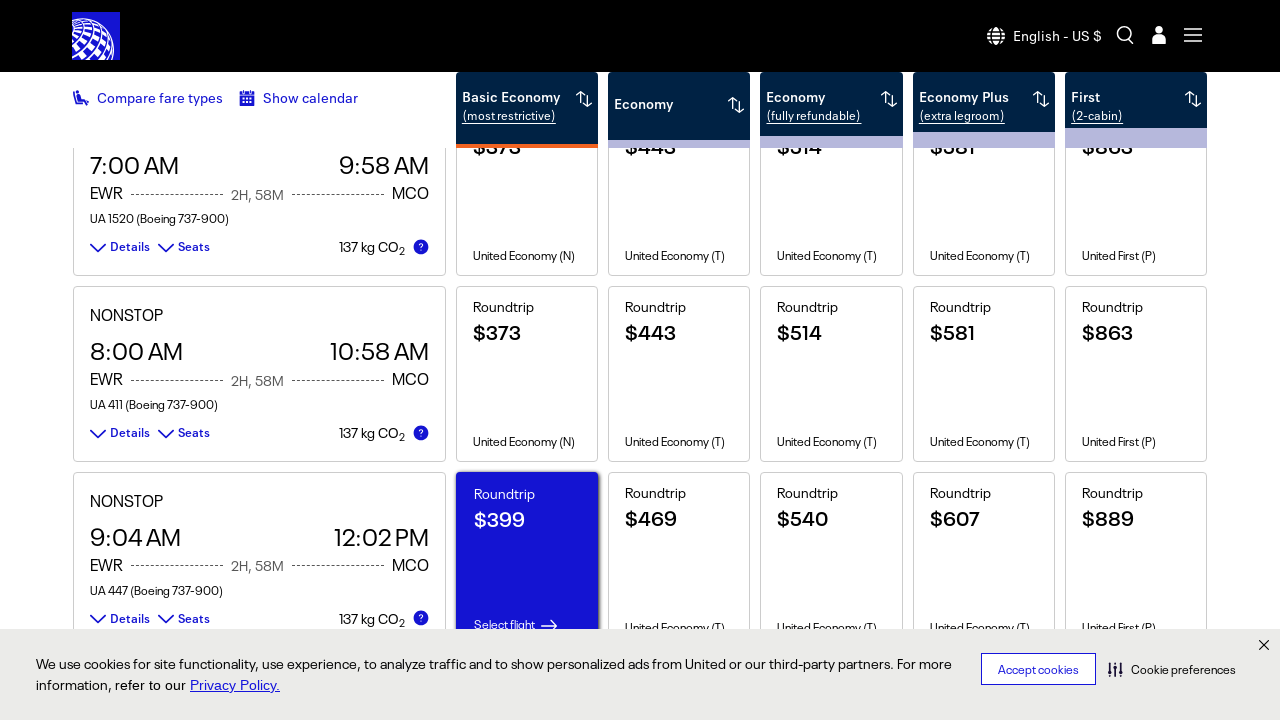

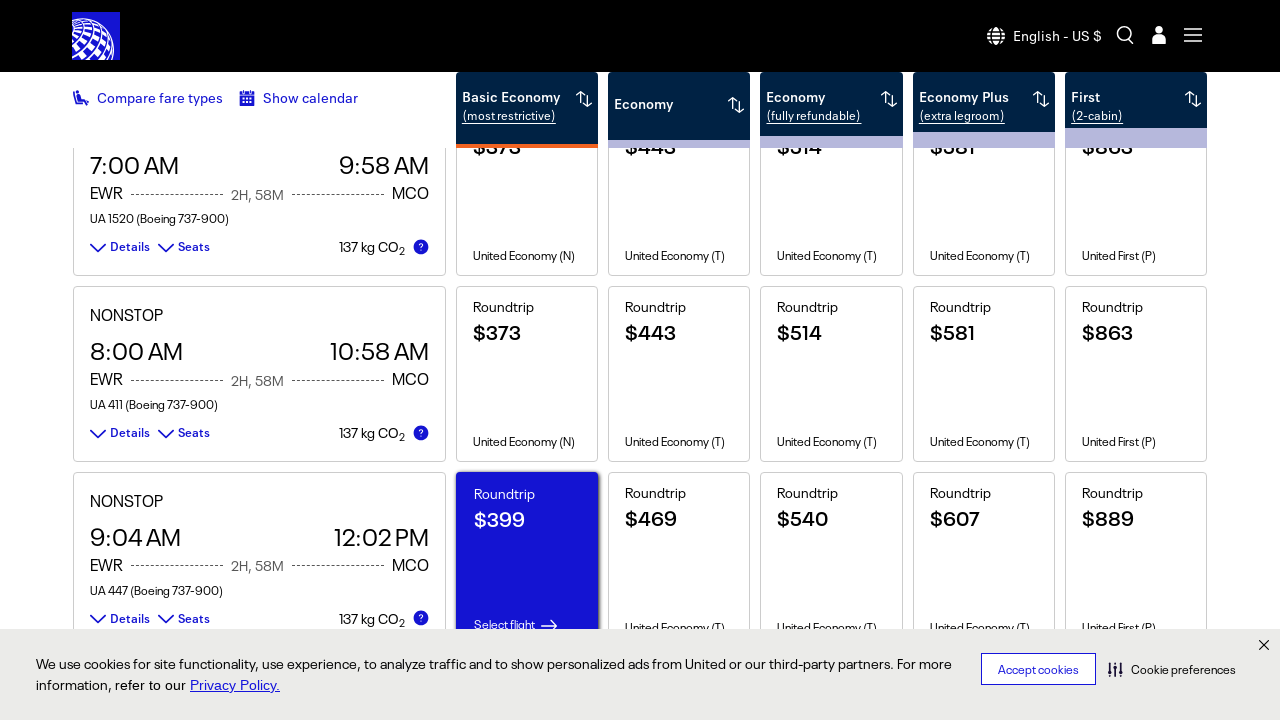